Automates the RPA Challenge by filling out a web form with sample data and submitting it. The form fields dynamically change position, testing form automation capabilities.

Starting URL: https://www.rpachallenge.com/

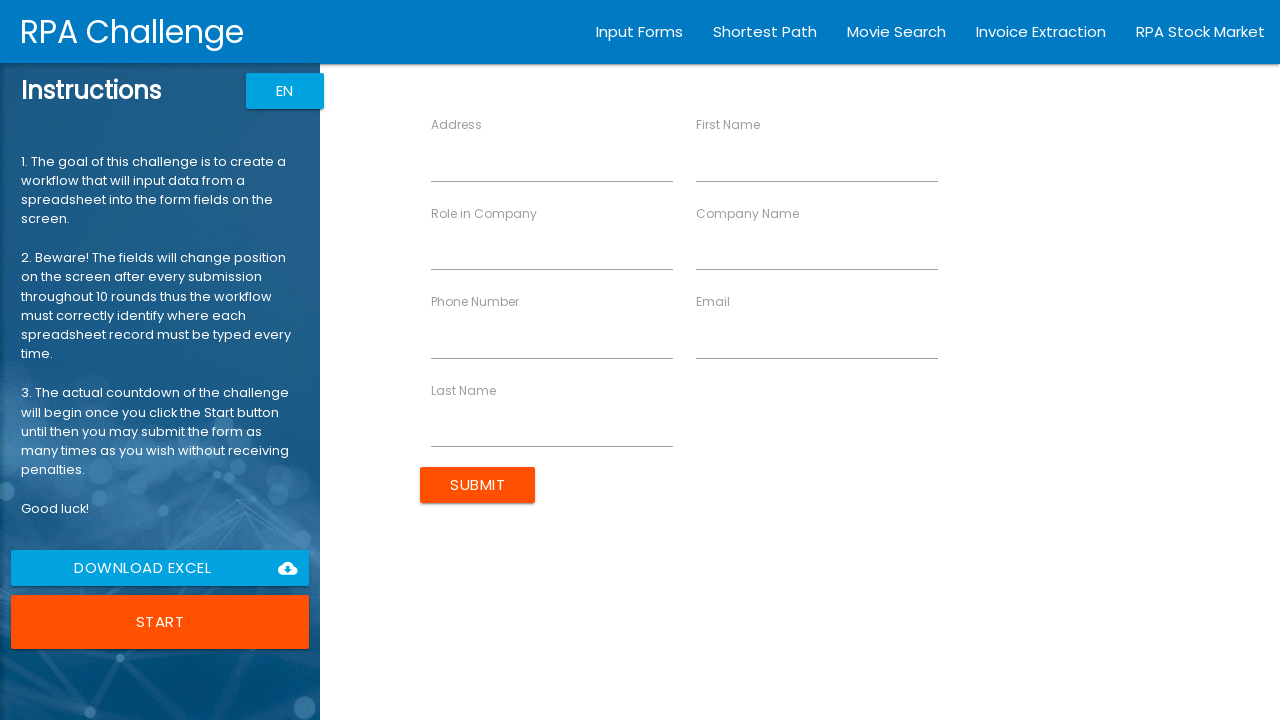

Filled First Name field with 'Michael' on [ng-reflect-name='labelFirstName']
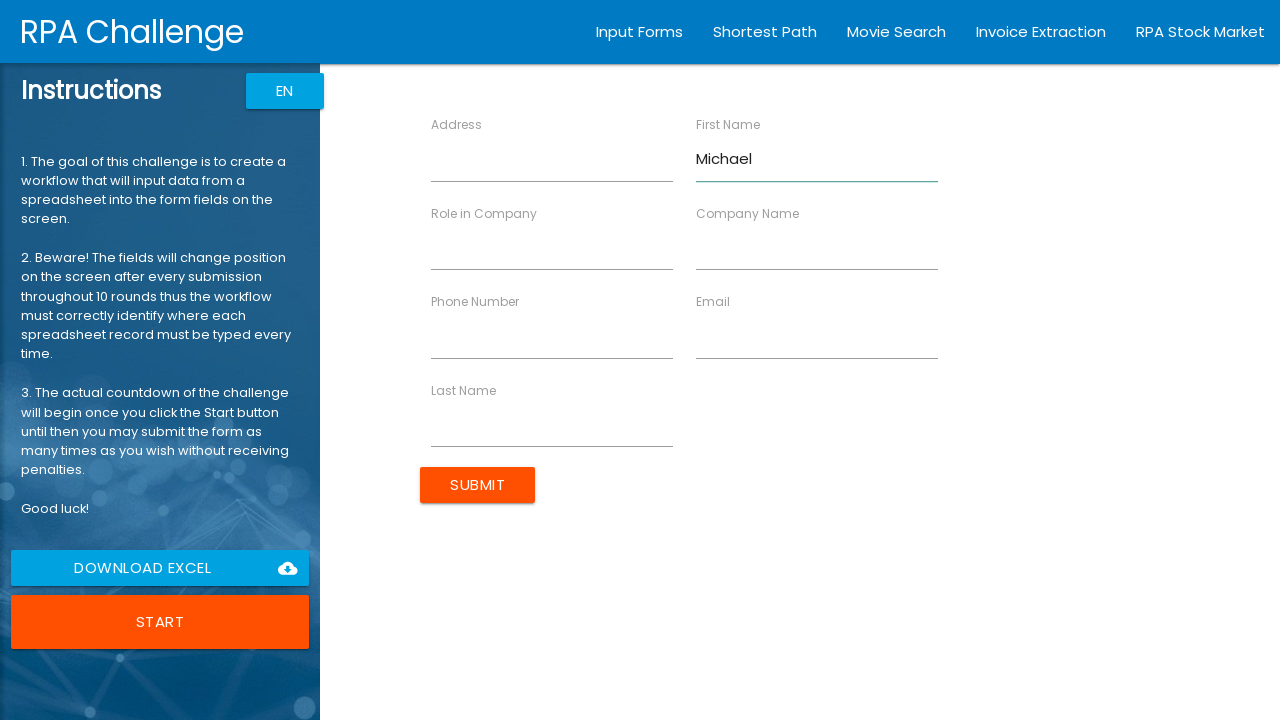

Filled Last Name field with 'Johnson' on [ng-reflect-name='labelLastName']
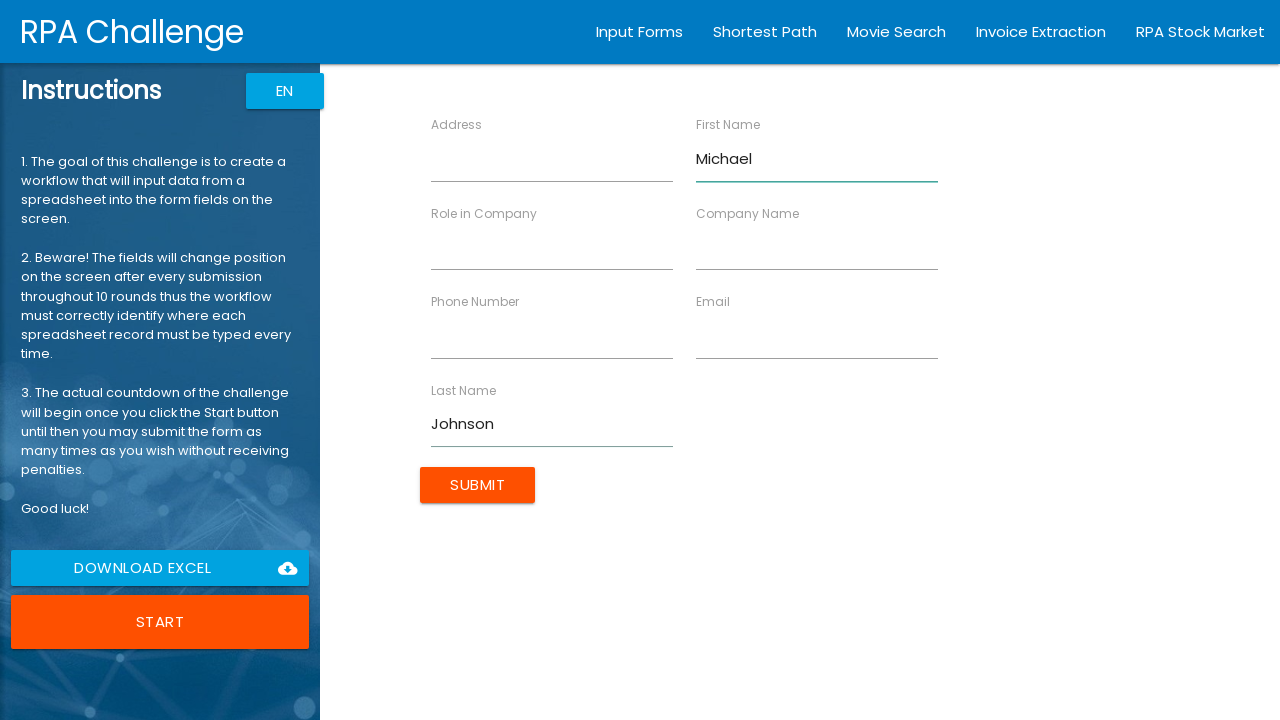

Filled Company Name field with 'TechCorp Industries' on [ng-reflect-name='labelCompanyName']
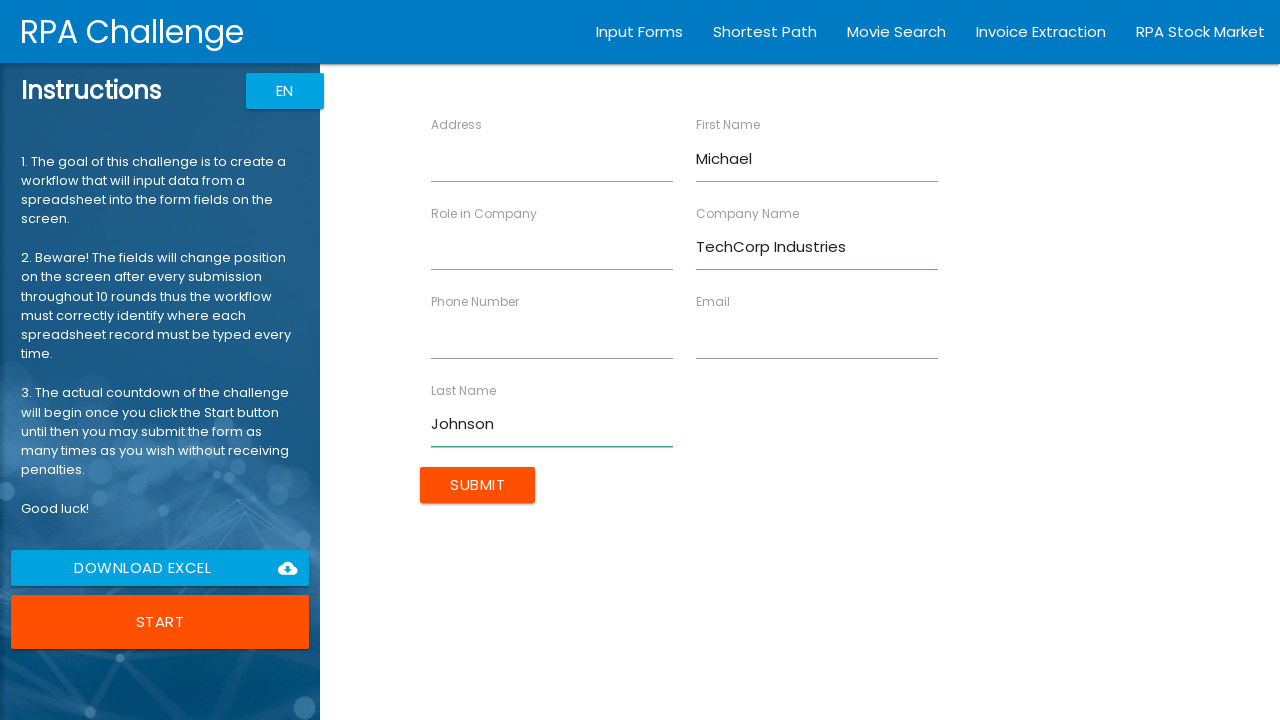

Filled Role in Company field with 'Software Engineer' on [ng-reflect-name='labelRole']
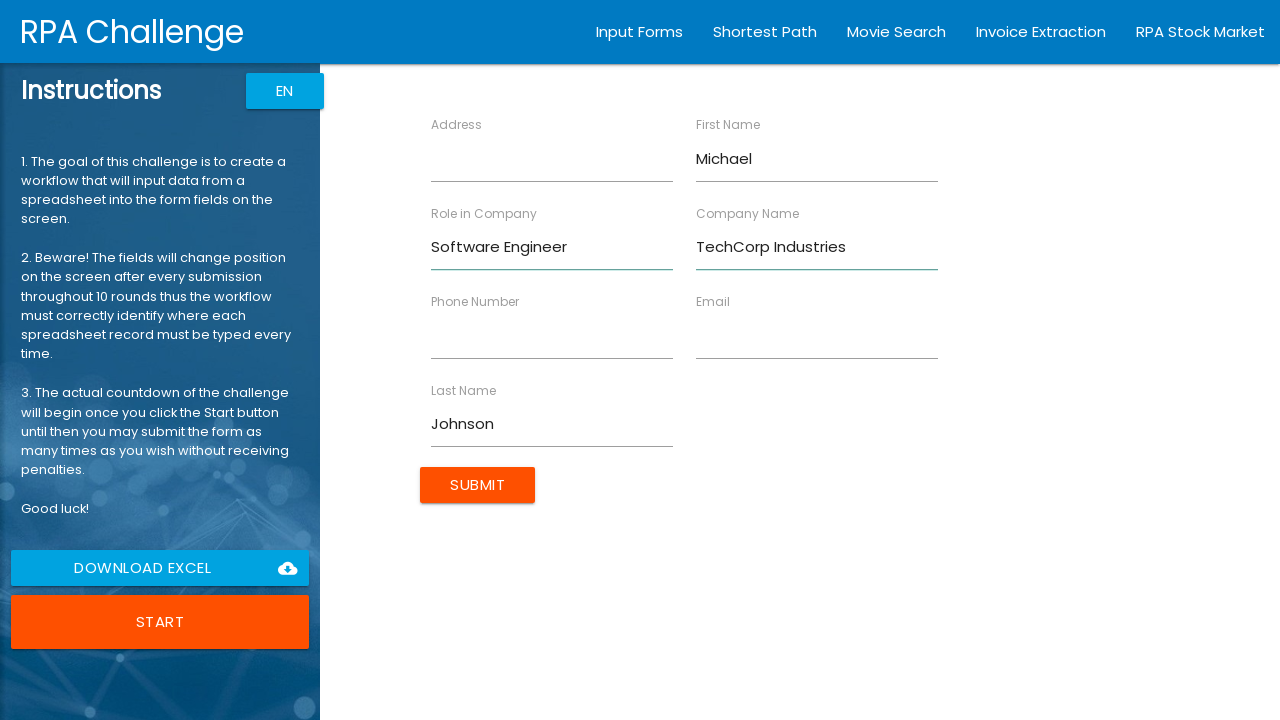

Filled Address field with '742 Innovation Drive, Suite 200' on [ng-reflect-name='labelAddress']
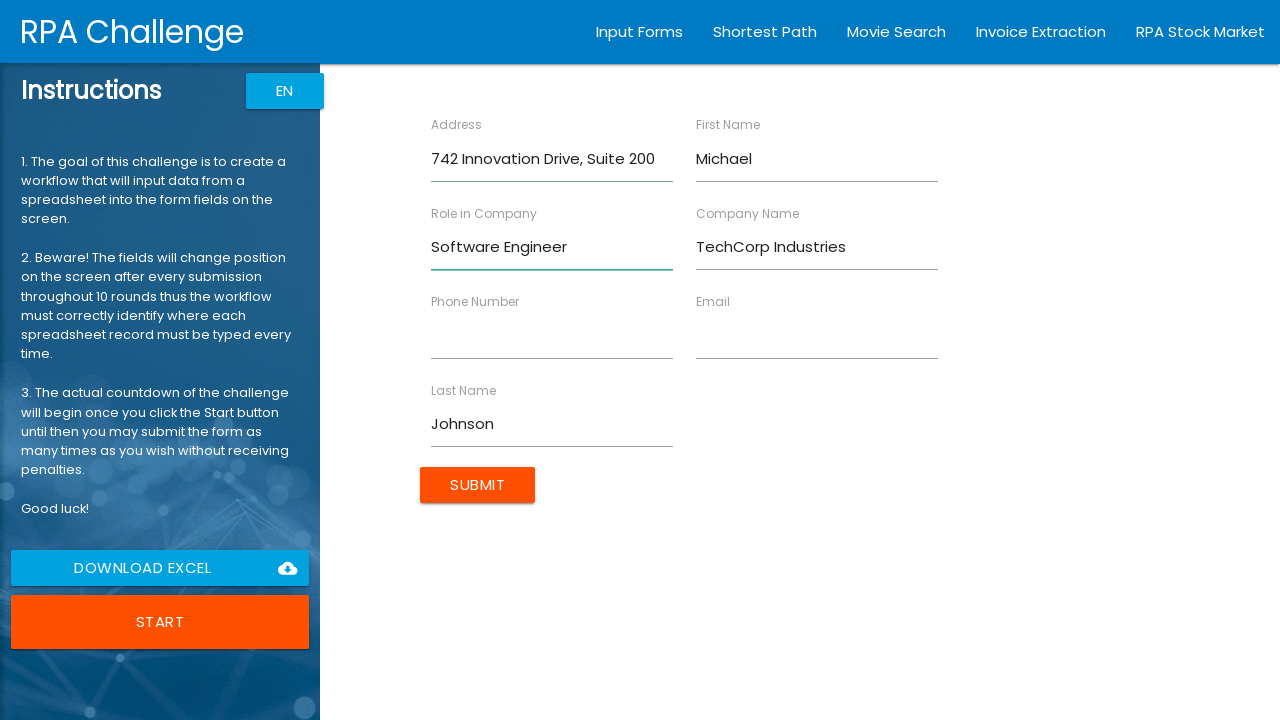

Filled Email field with 'michael.johnson@techcorp.com' on [ng-reflect-name='labelEmail']
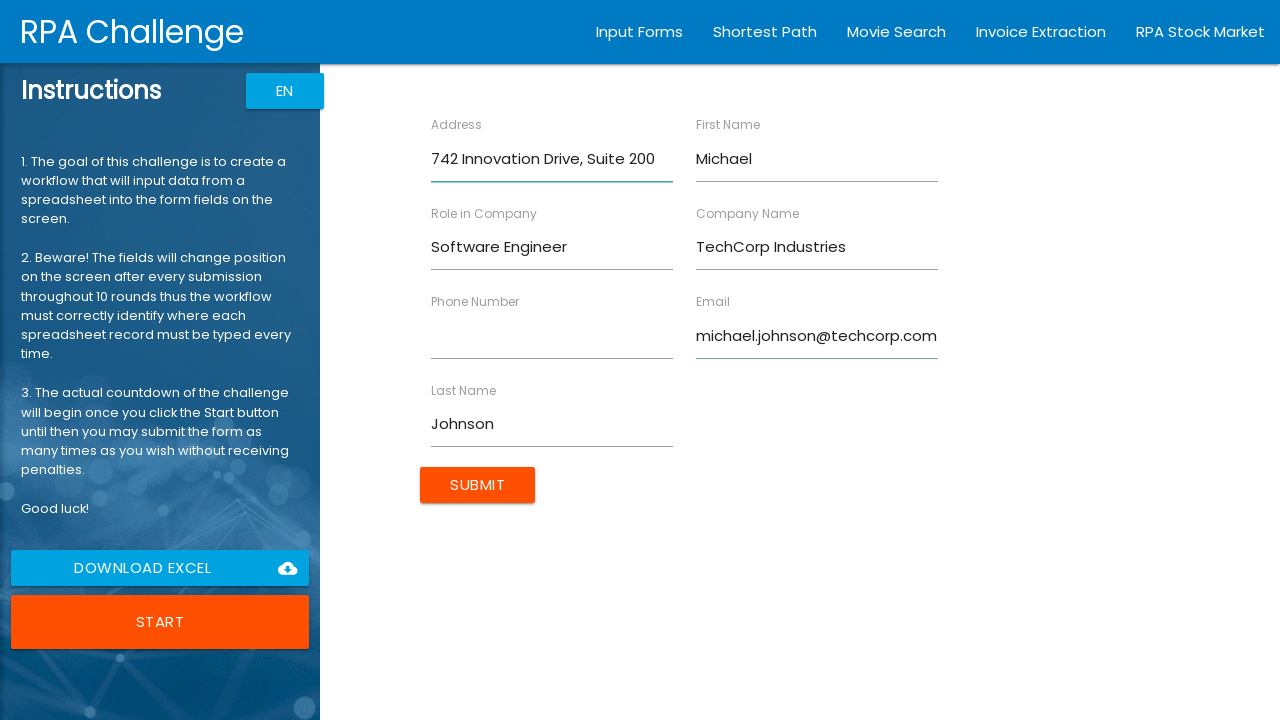

Filled Phone Number field with '5551234567' on [ng-reflect-name='labelPhone']
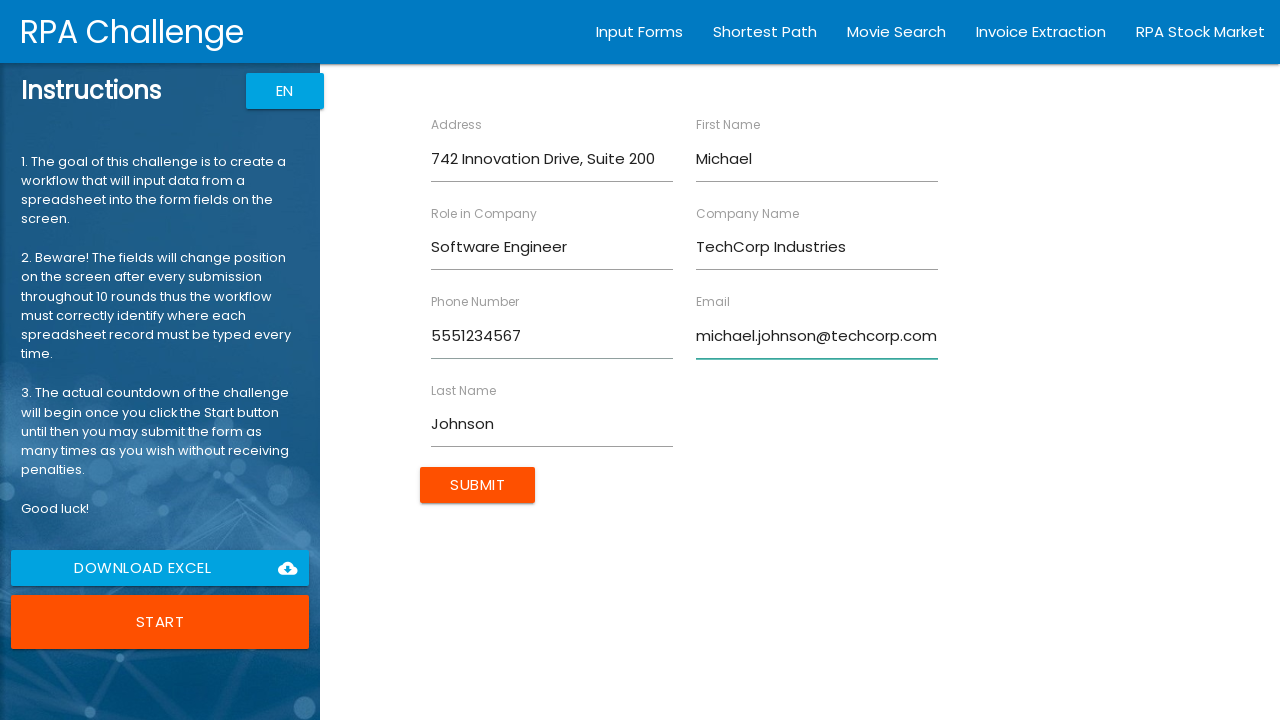

Clicked Submit button to submit the form at (478, 485) on .btn.uiColorButton
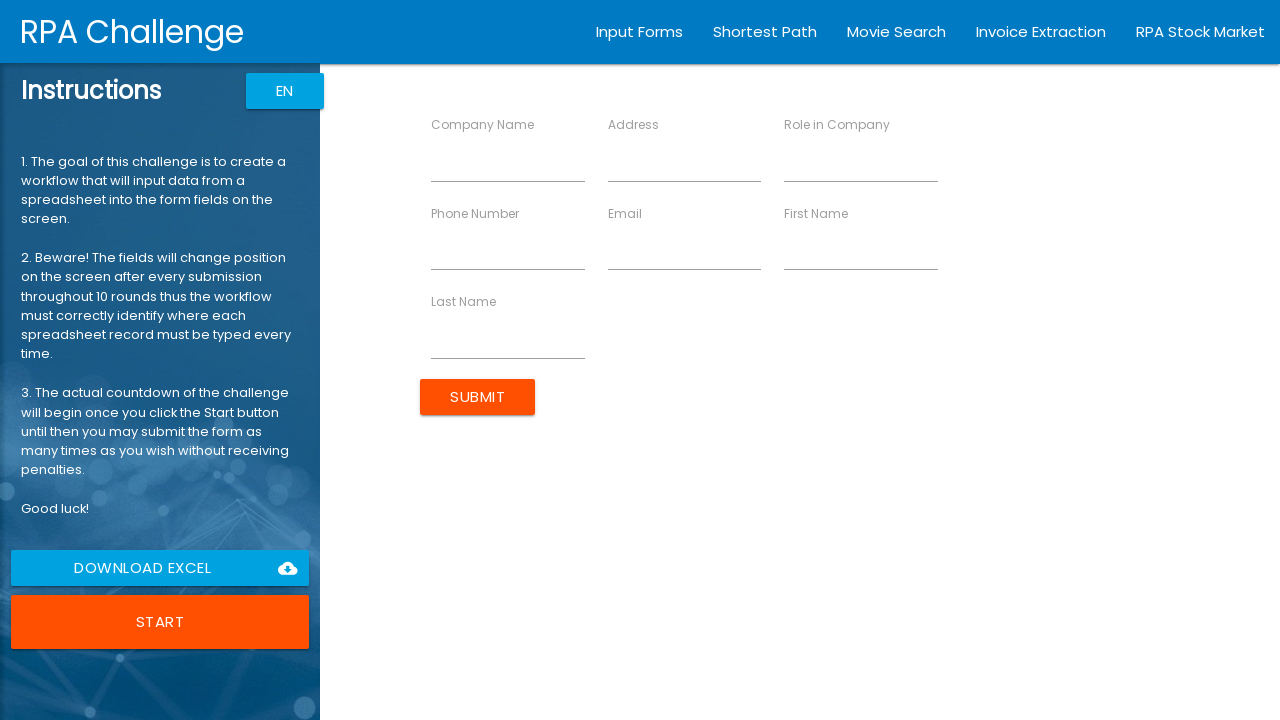

Waited for form processing to complete
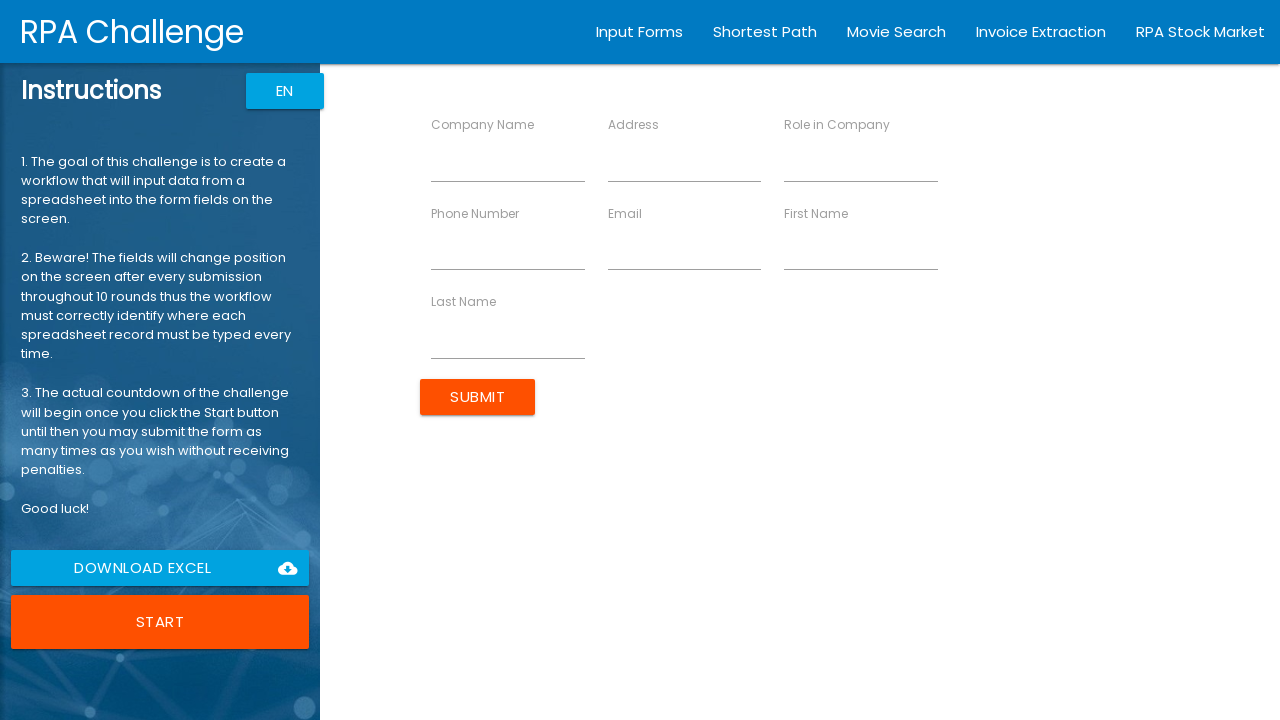

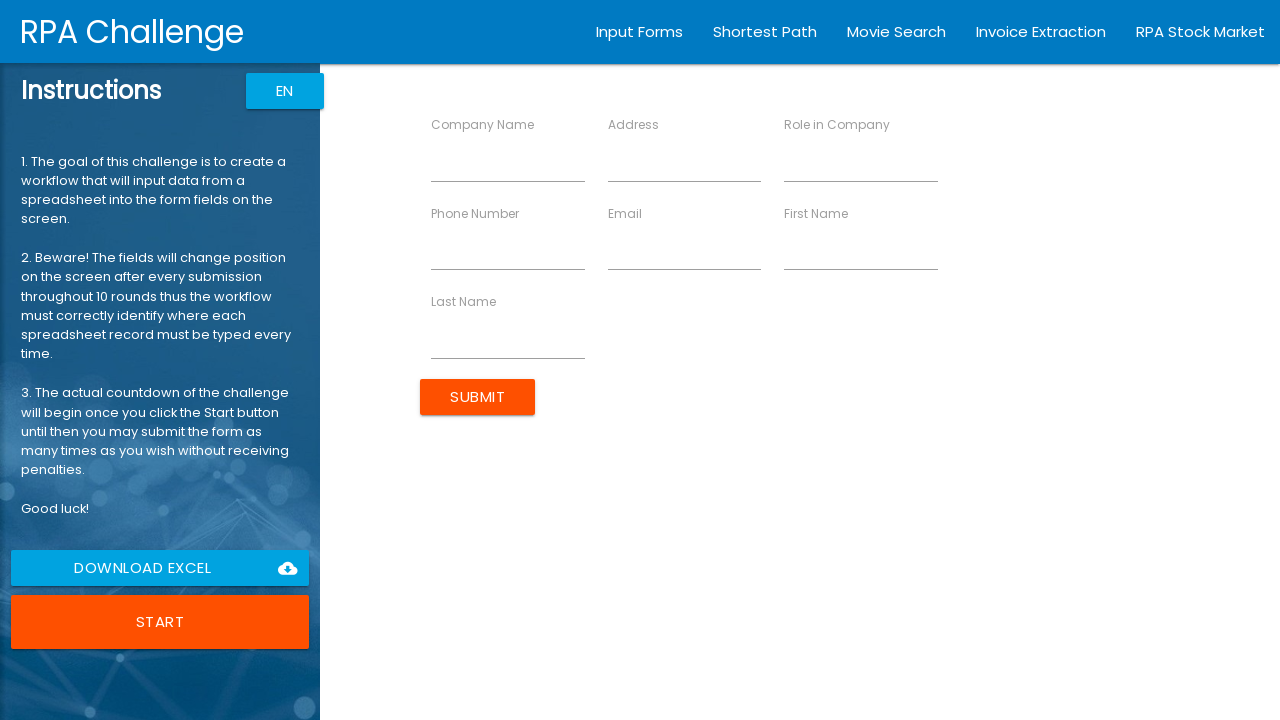